Tests handling of JavaScript alerts including simple alerts, confirmation dialogs, and prompt dialogs with text input

Starting URL: https://the-internet.herokuapp.com/javascript_alerts

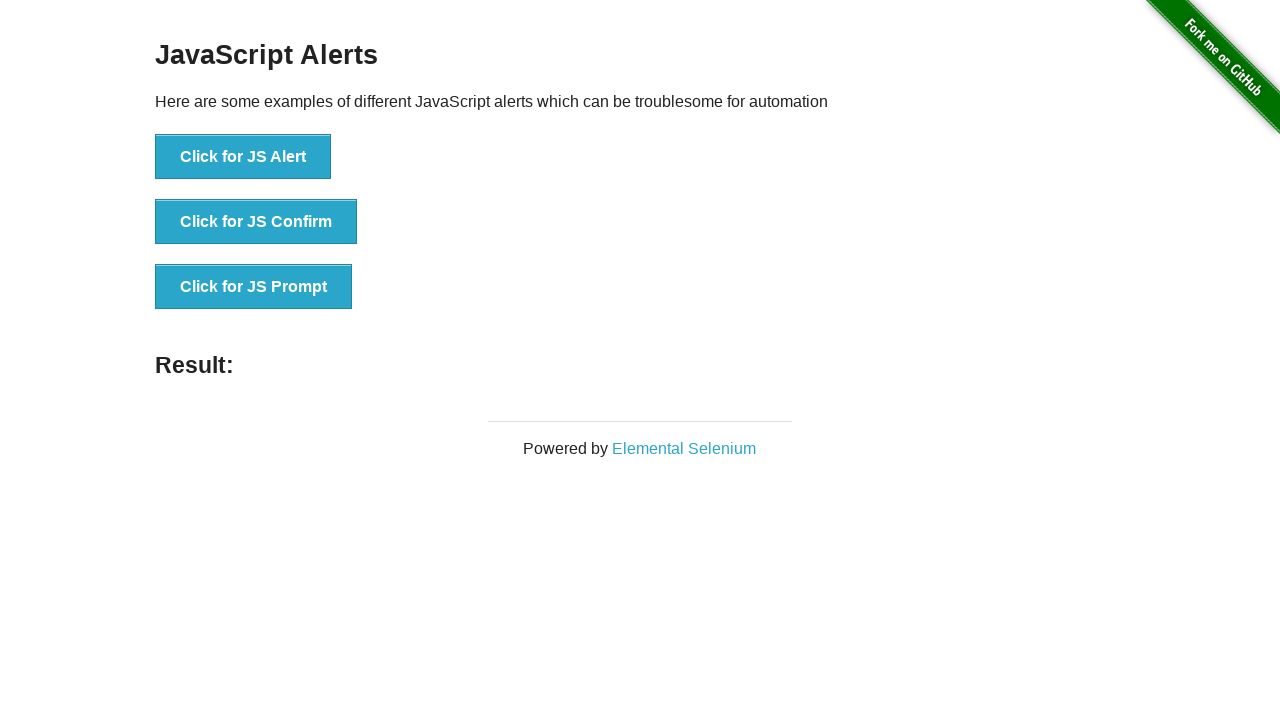

Clicked button to trigger simple JS alert at (243, 157) on text='Click for JS Alert'
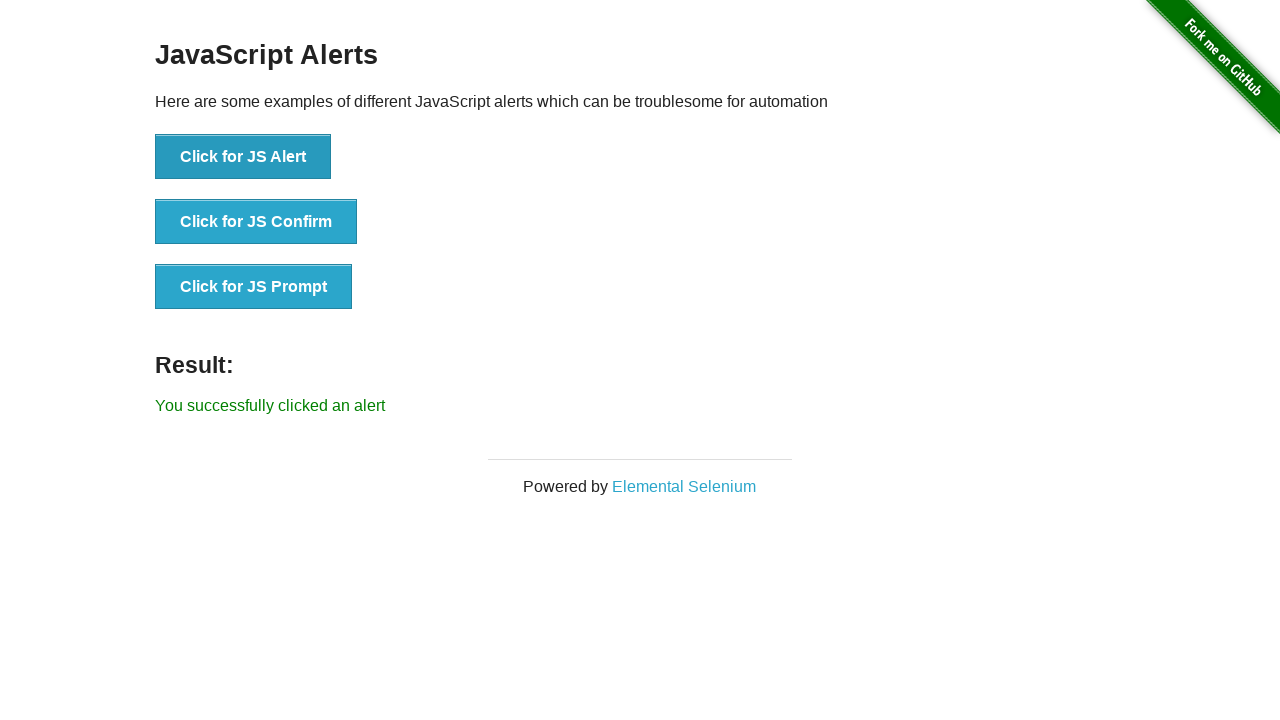

Accepted simple JS alert dialog
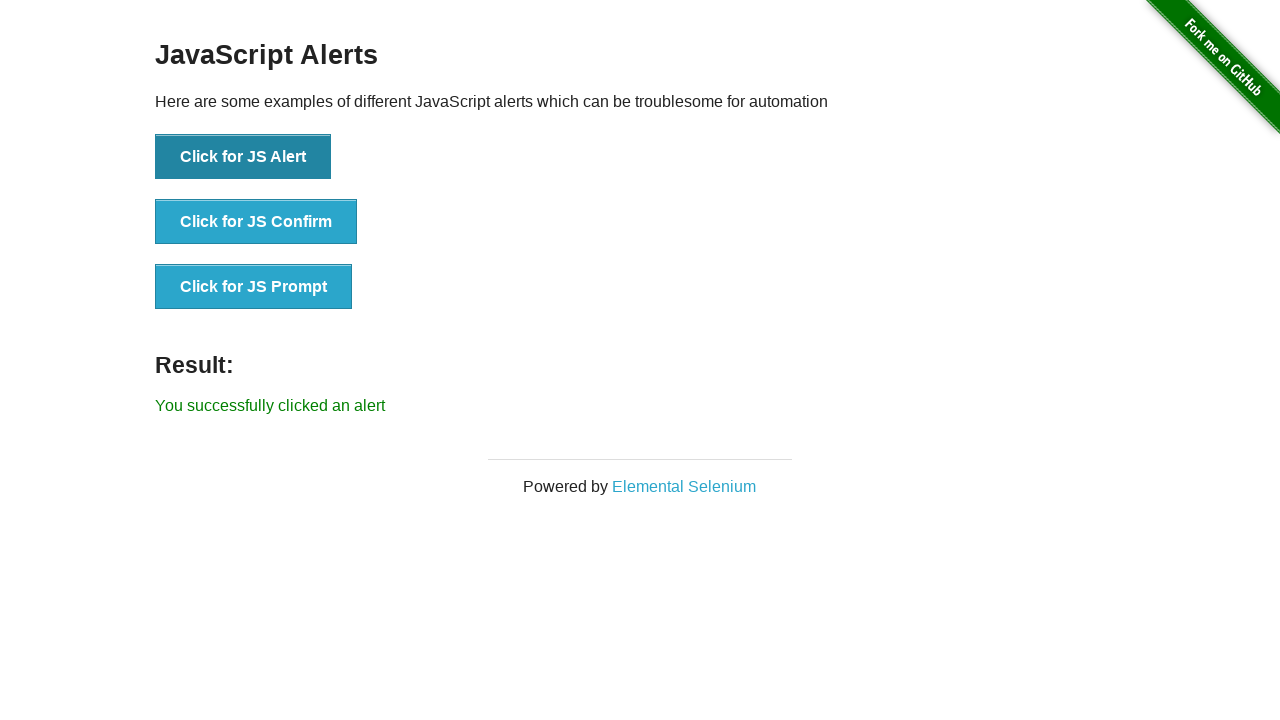

Clicked button to trigger JS confirmation dialog at (256, 222) on text='Click for JS Confirm'
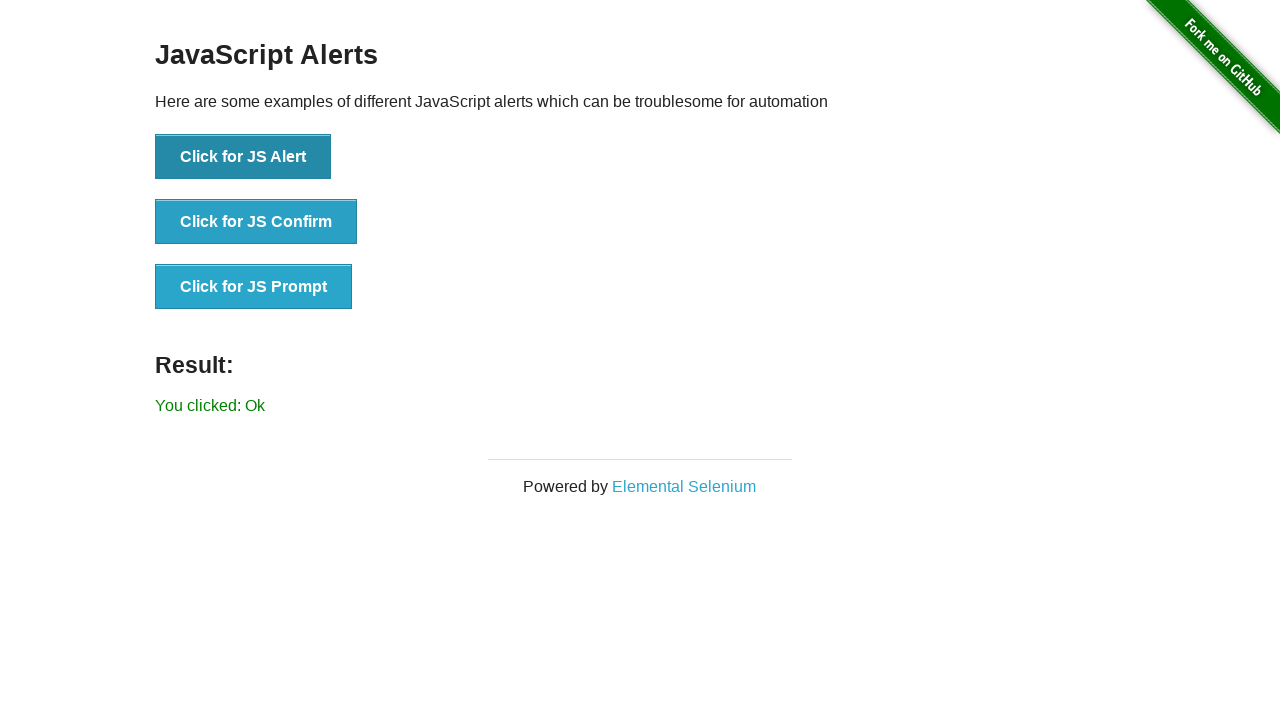

Dismissed JS confirmation dialog
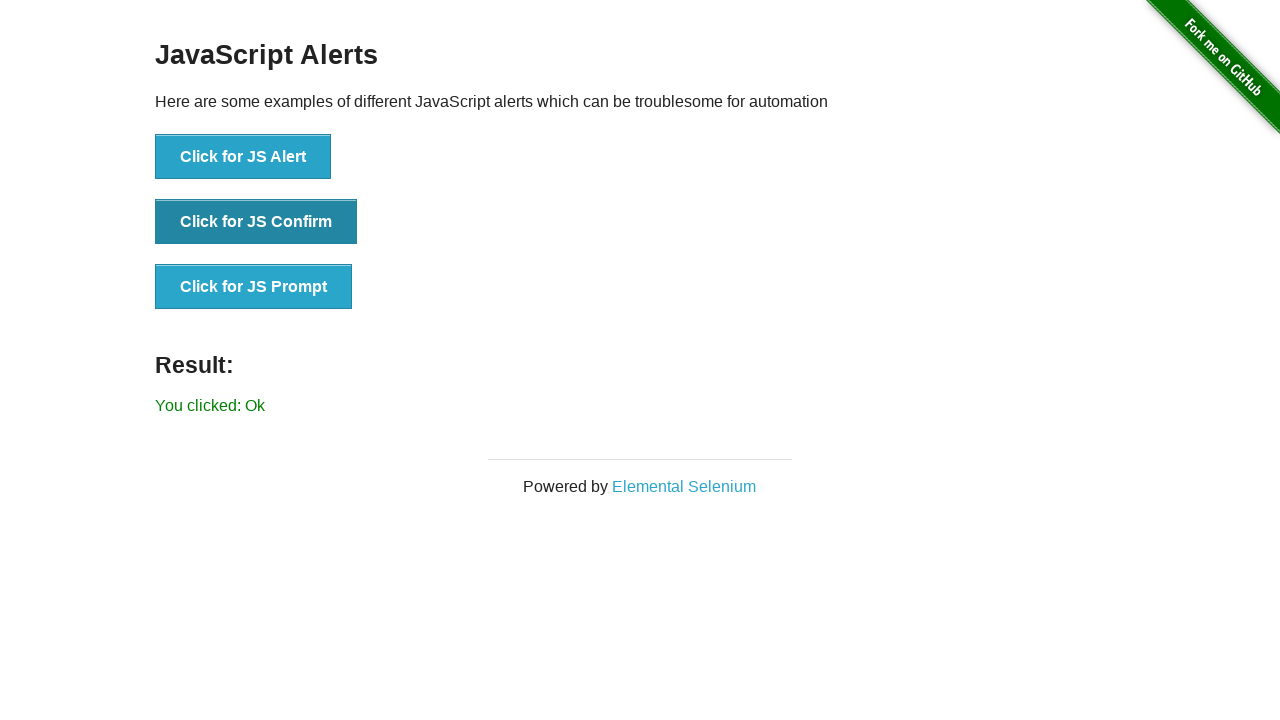

Clicked button to trigger JS prompt and accepted with 'welcome' text at (254, 287) on text='Click for JS Prompt'
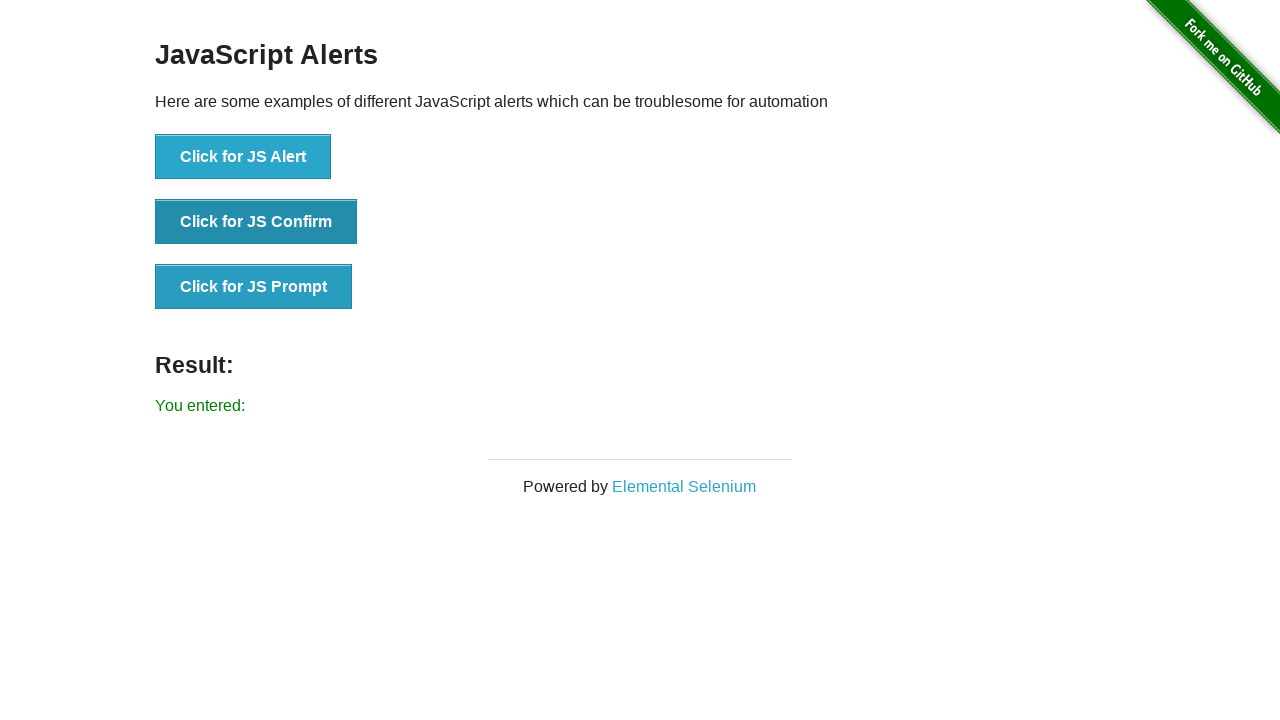

Clicked button to trigger JS prompt again and accepted with 'best' text at (254, 287) on text='Click for JS Prompt'
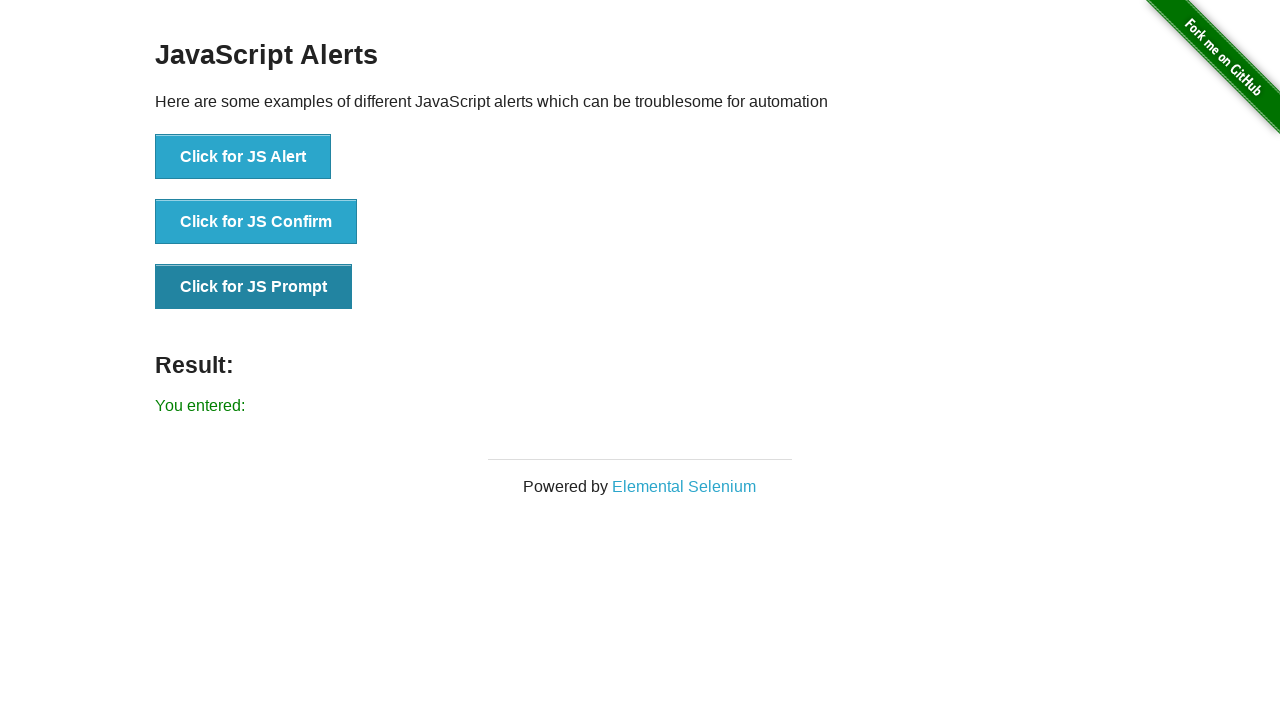

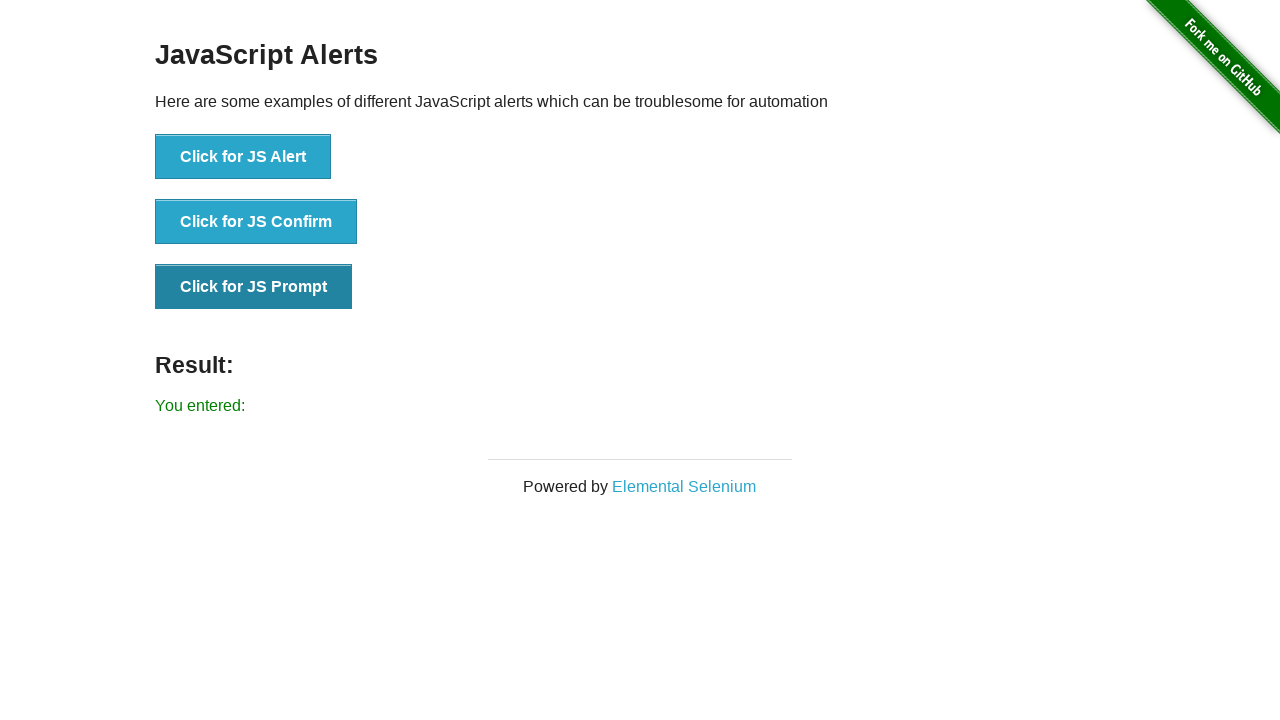